Tests a form submission on Formy project website by filling in various form fields including text inputs, radio buttons, checkboxes, dropdown menus, and date pickers, then verifying successful submission

Starting URL: https://formy-project.herokuapp.com/form

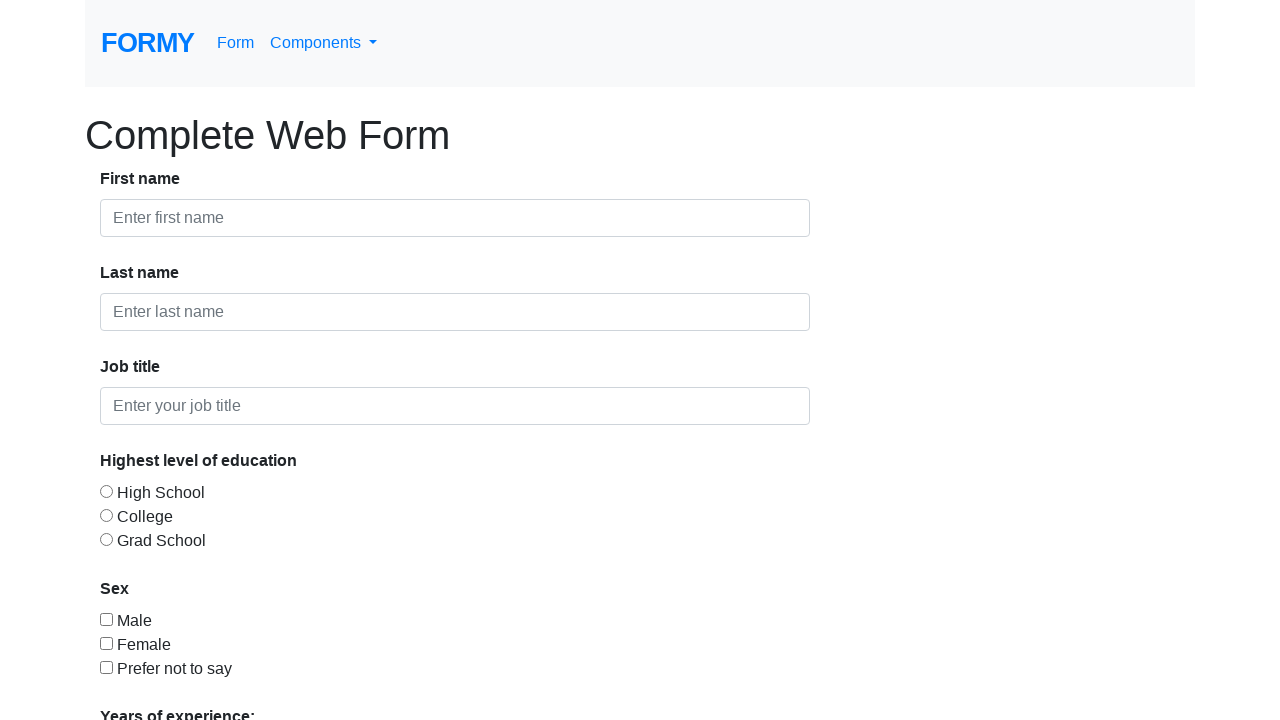

Clicked first name input field at (455, 218) on #first-name
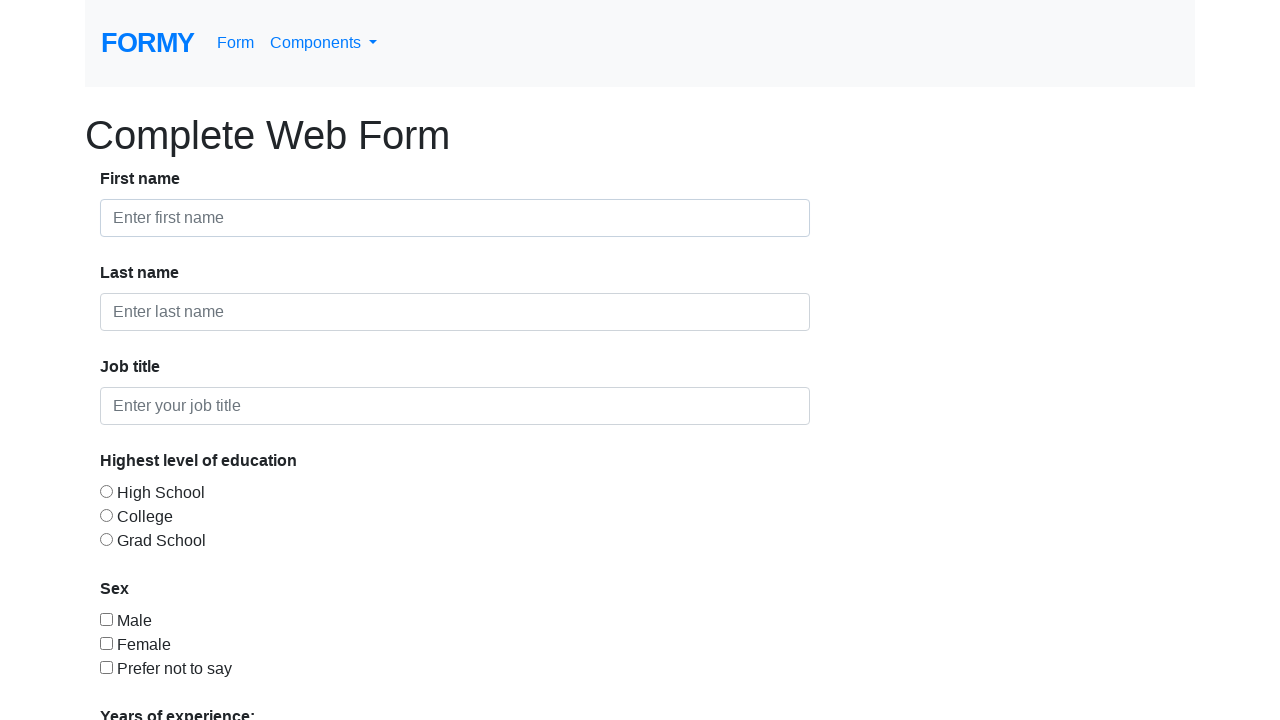

Filled first name field with 'John' on #first-name
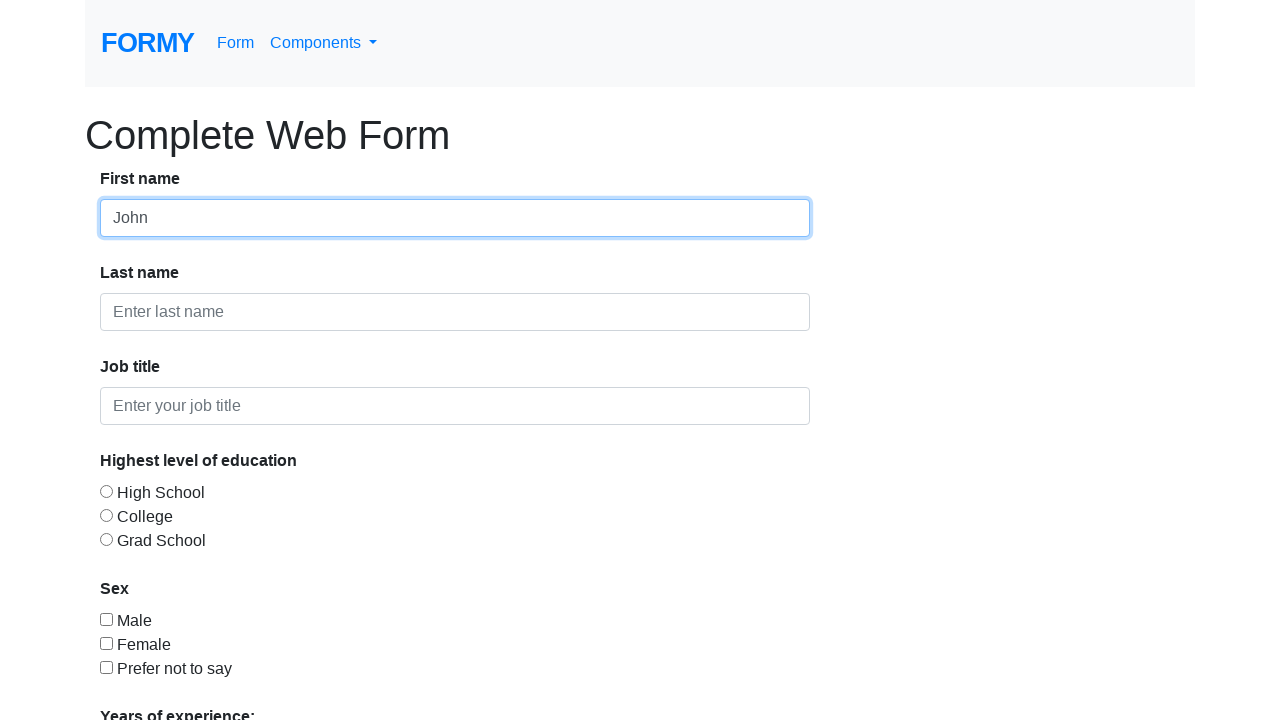

Filled last name field with 'Doe' on #last-name
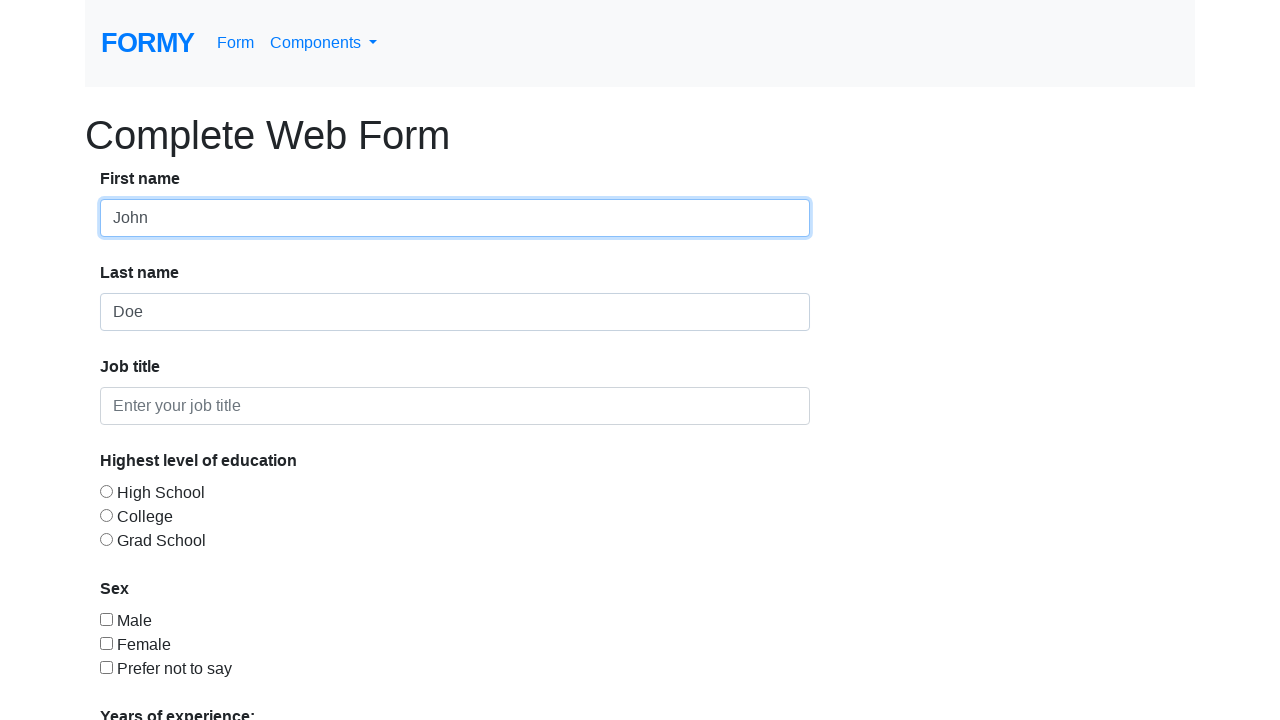

Filled job title field with 'Software Engineer' on #job-title
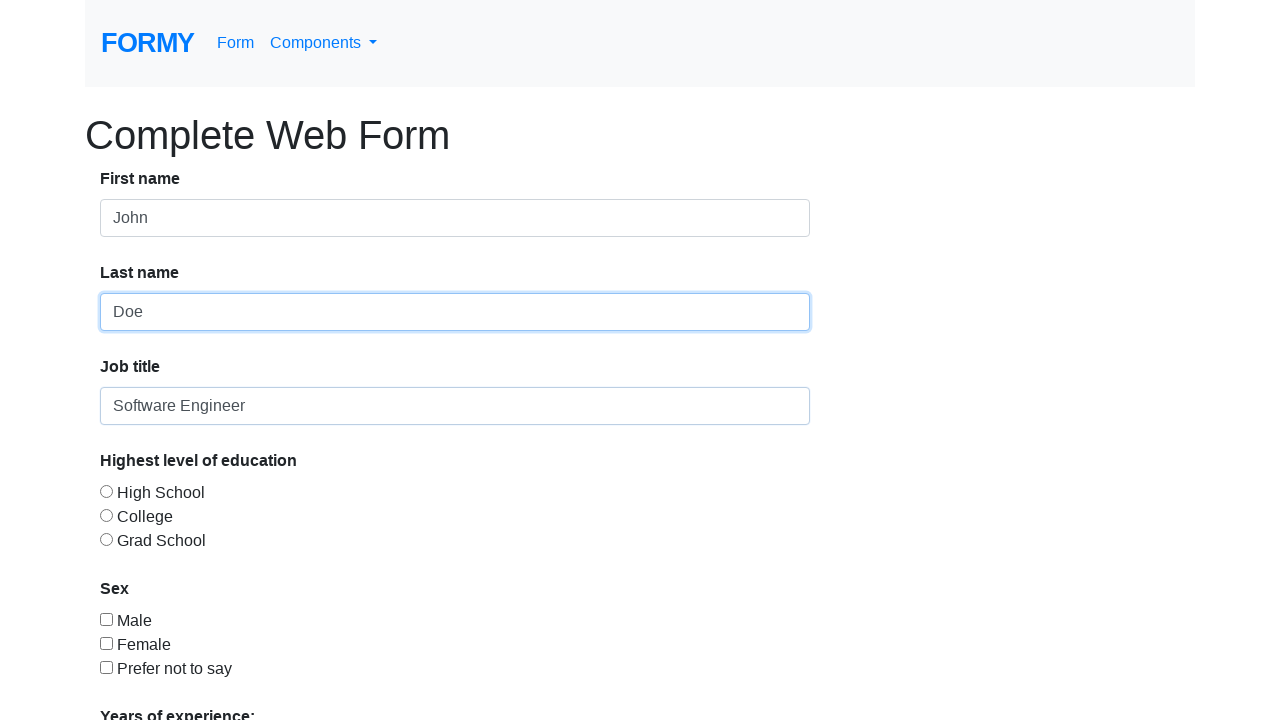

Selected radio button for education level at (106, 515) on #radio-button-2
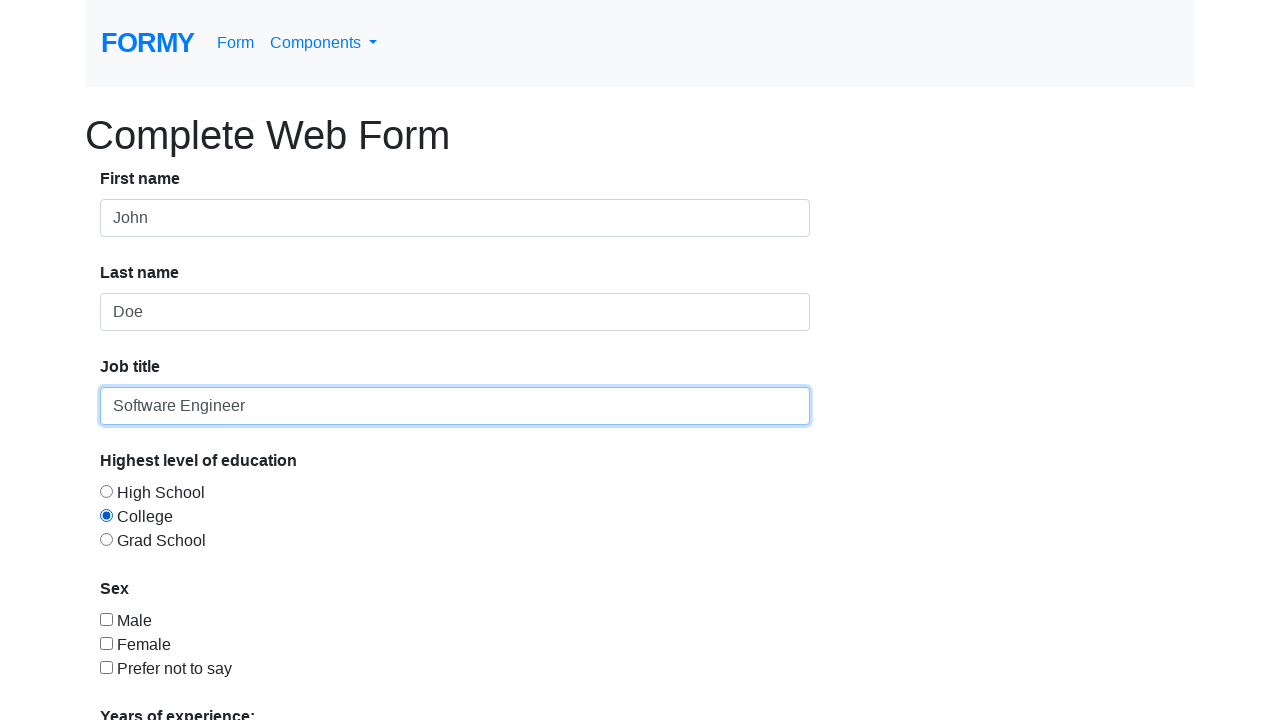

Selected checkbox for gender at (106, 619) on #checkbox-1
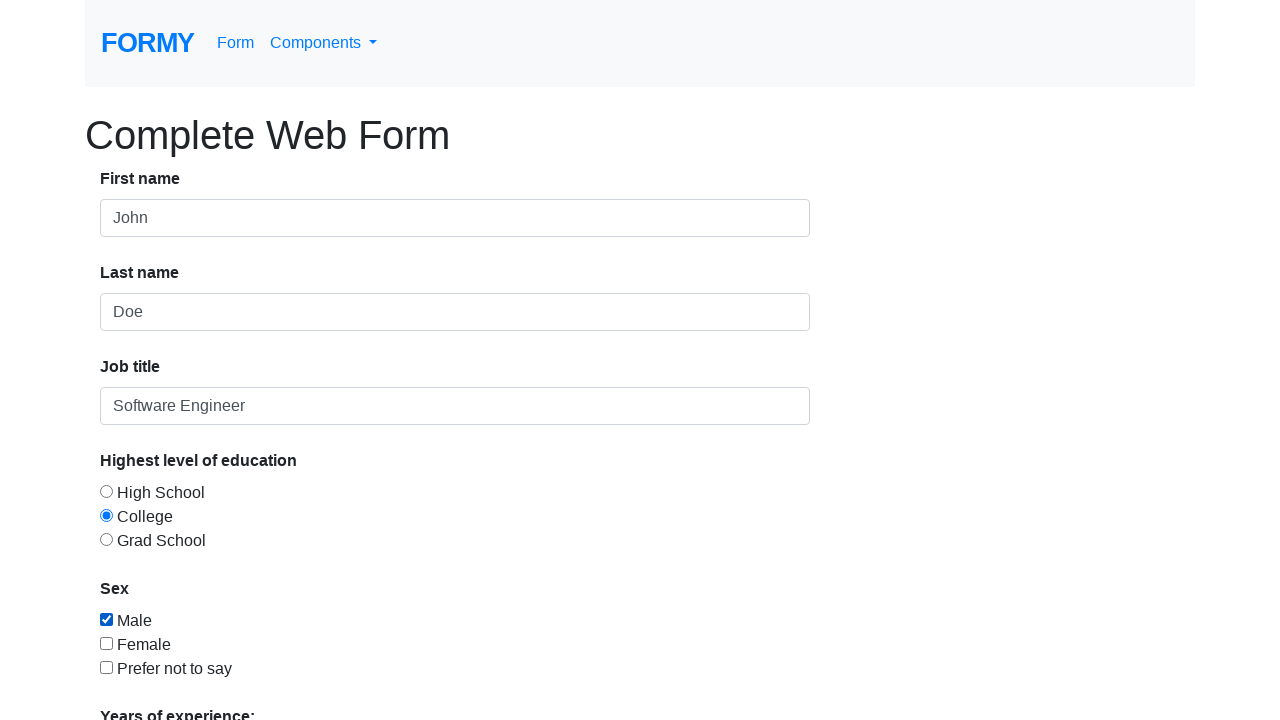

Clicked dropdown menu for years of experience at (270, 519) on #select-menu
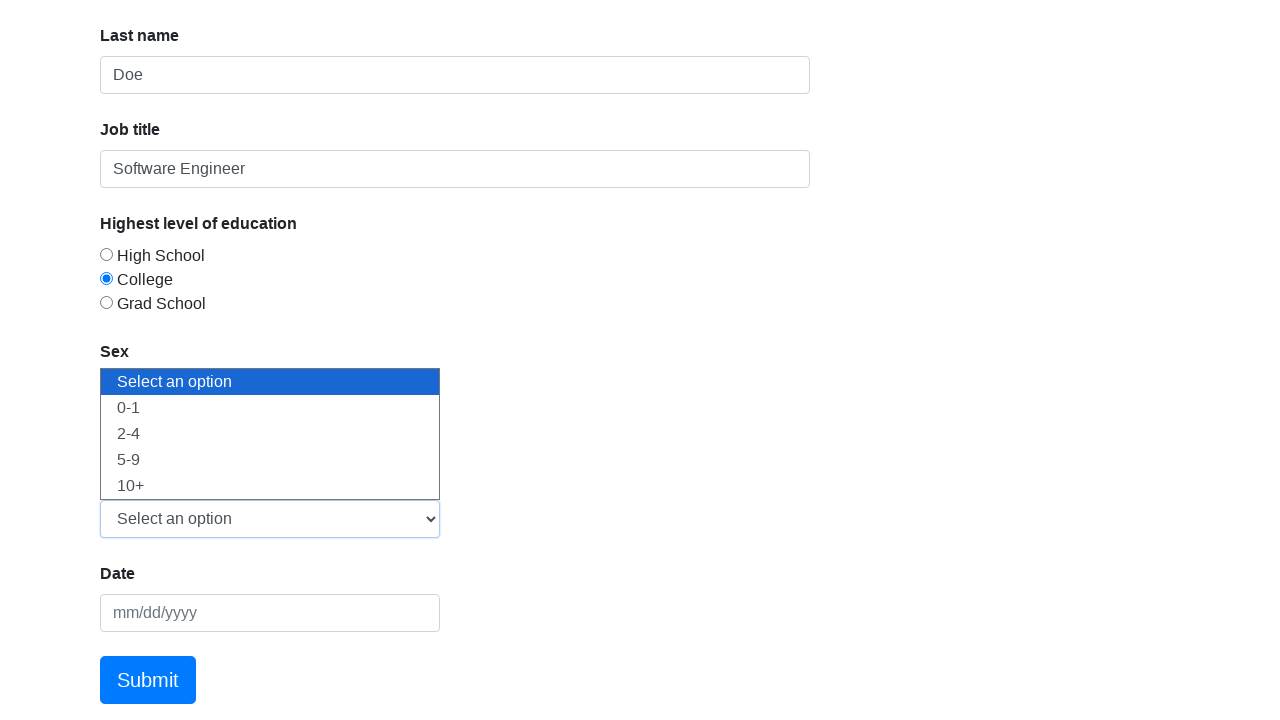

Selected '2-4' years from dropdown menu on #select-menu
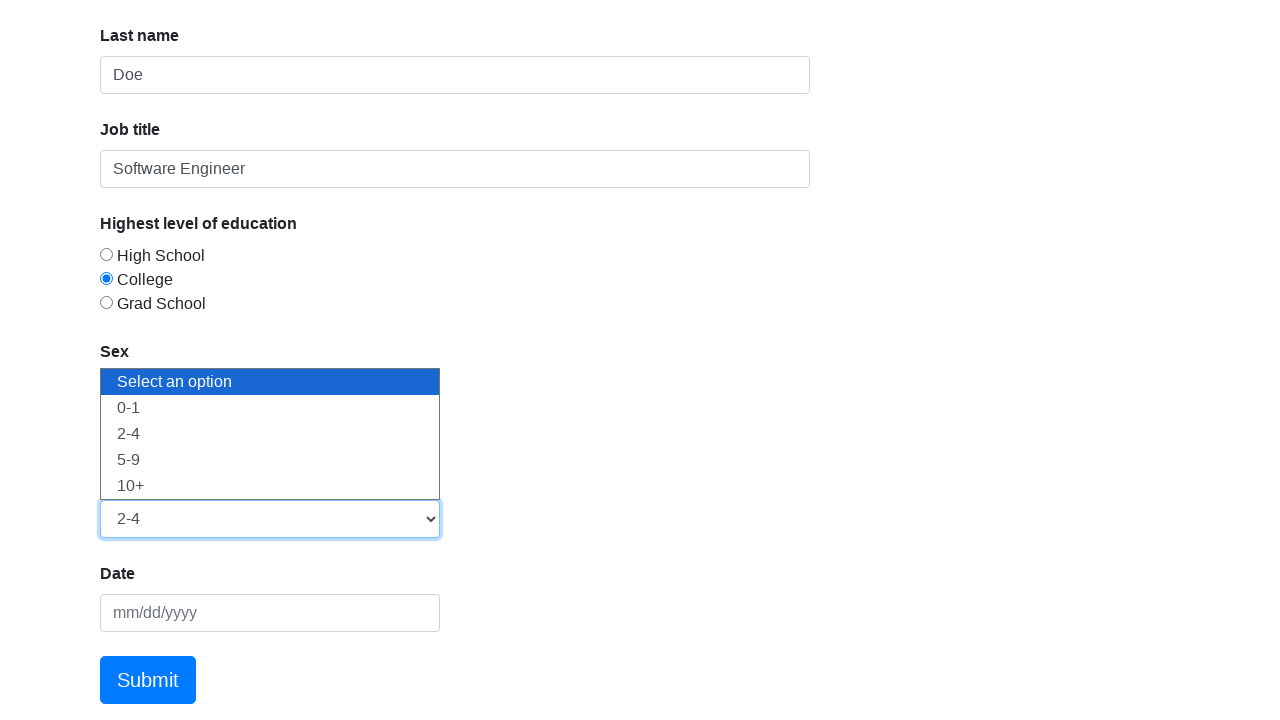

Clicked datepicker field at (270, 613) on #datepicker
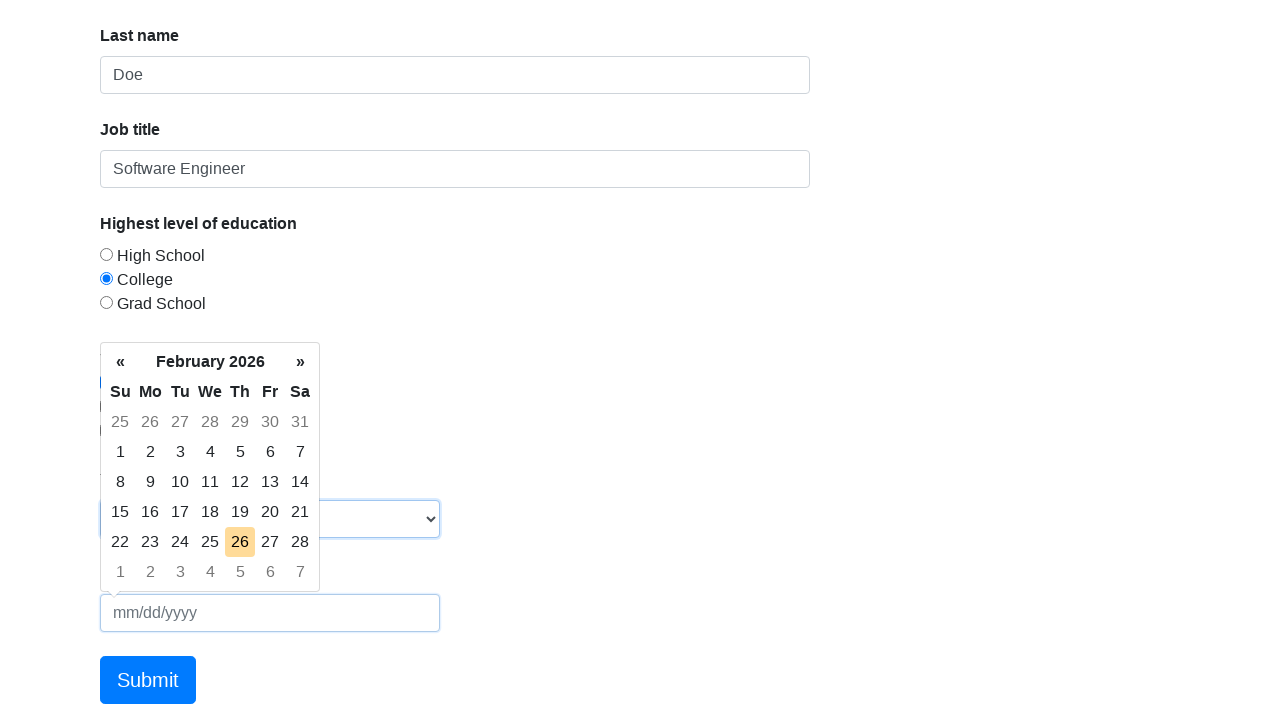

Selected date from calendar picker at (210, 542) on xpath=(.//*[normalize-space(text()) and normalize-space(.)='Sa'])[1]/following::
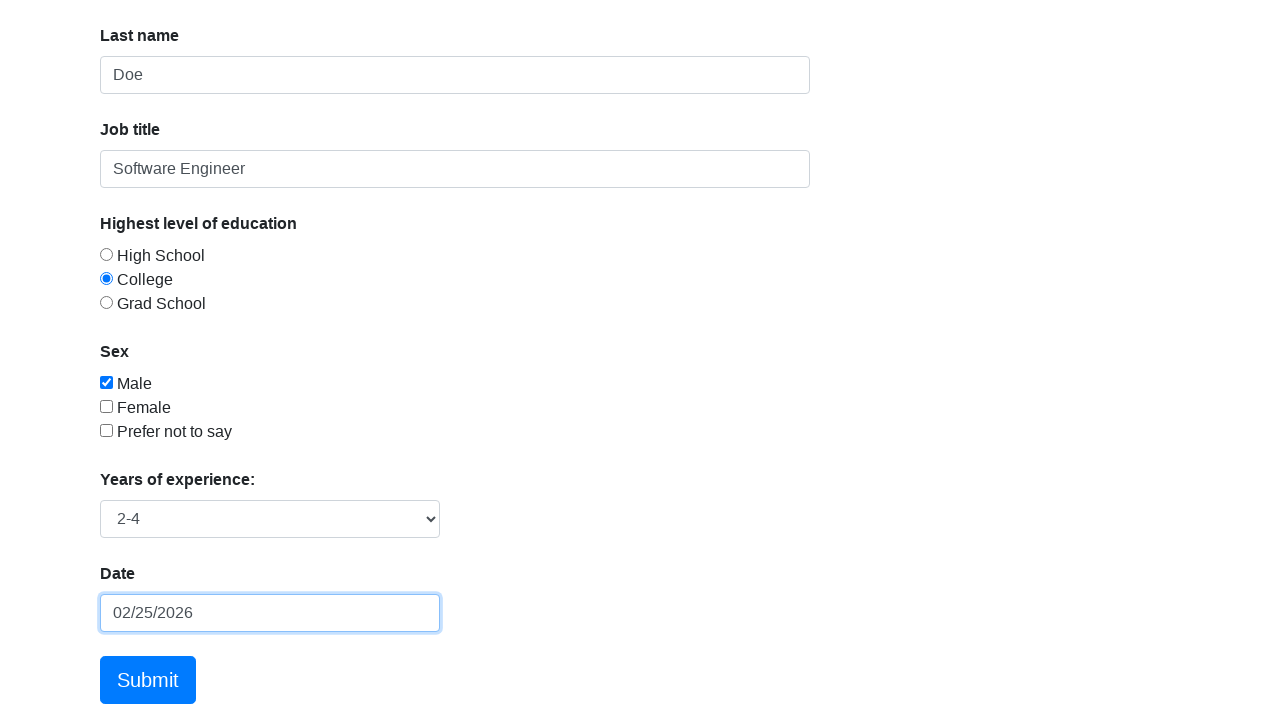

Clicked Submit button to submit the form at (148, 680) on text=Submit
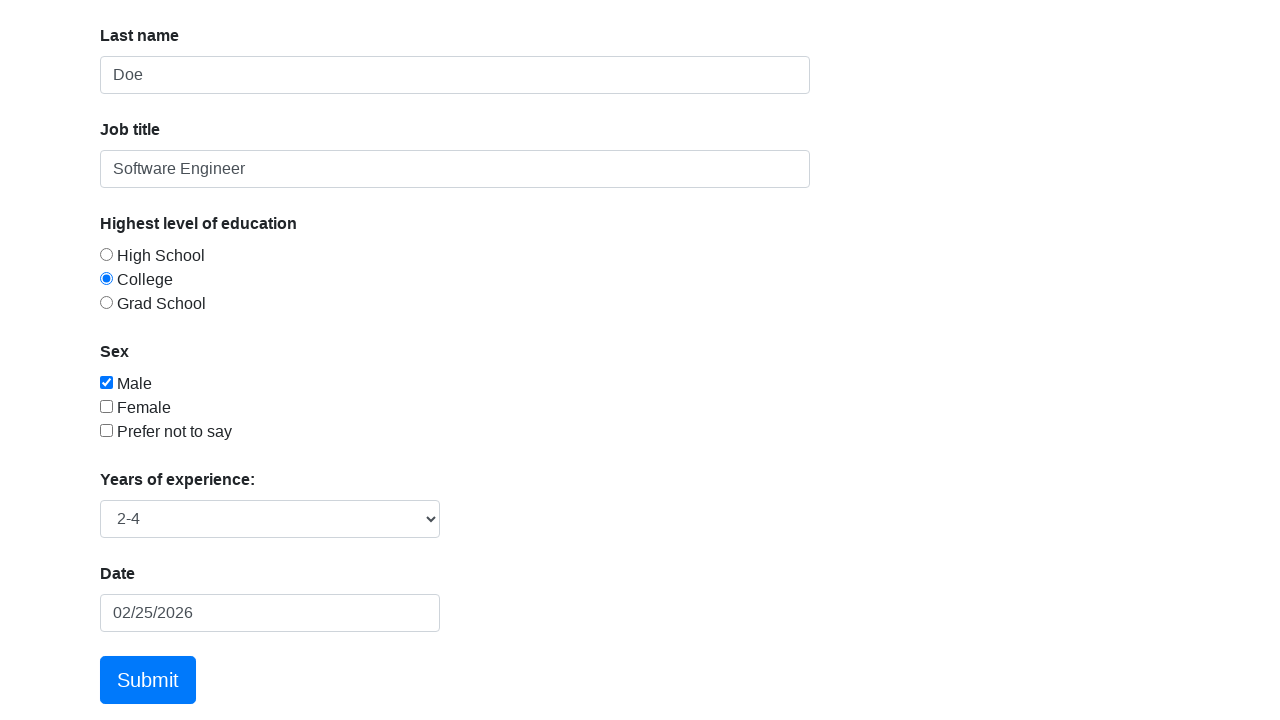

Form submission successful - success message appeared
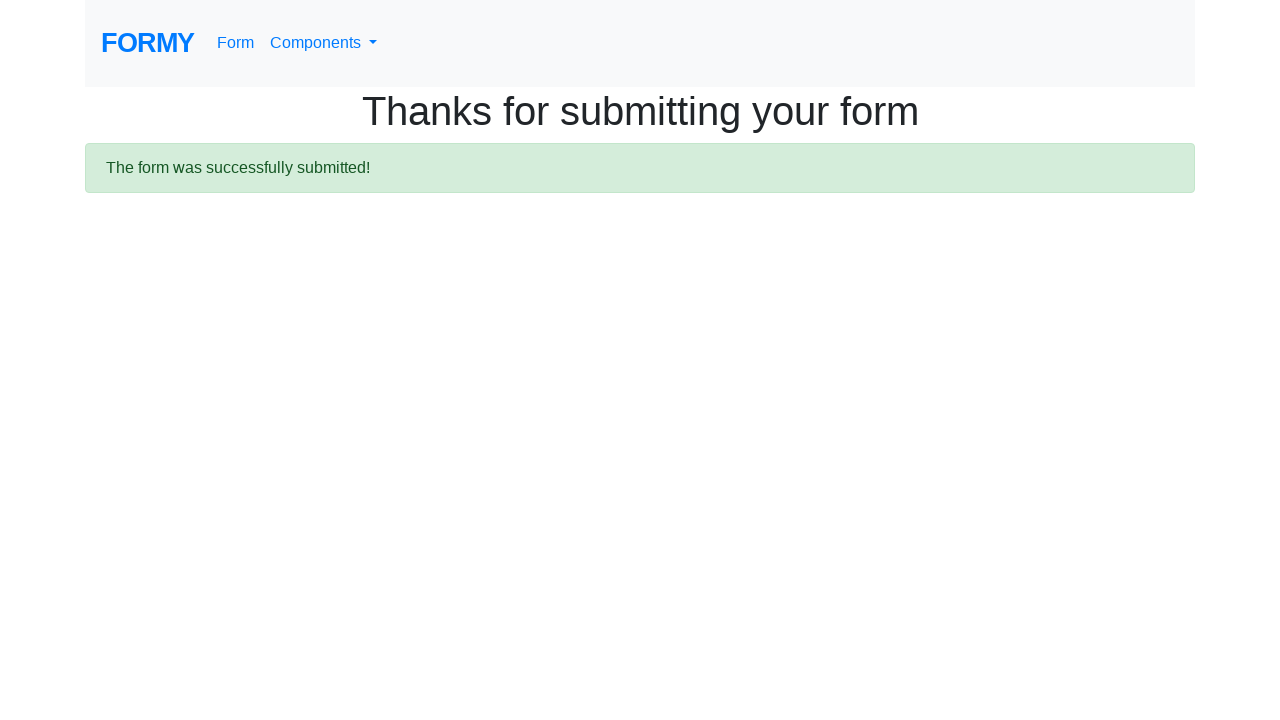

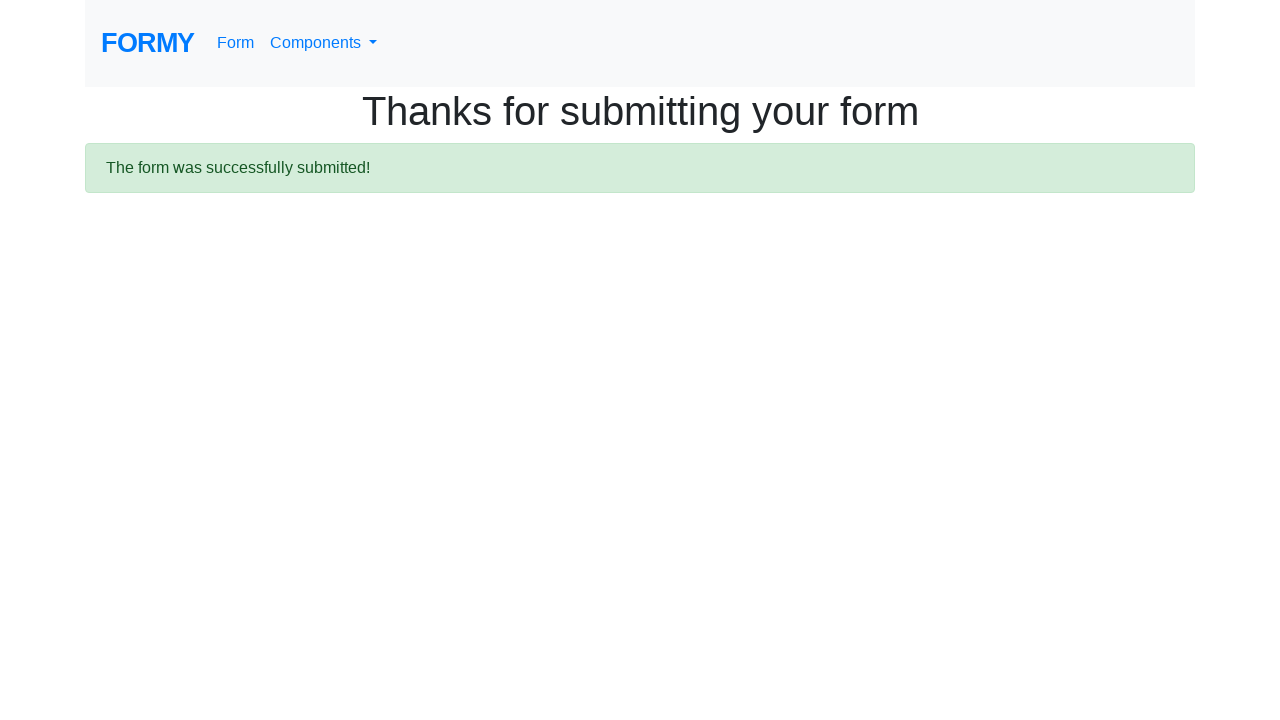